Tests JavaScript alert handling by interacting with three types of alerts: simple alert (accept), confirmation alert (dismiss), and prompt alert (send text and accept)

Starting URL: https://syntaxprojects.com/javascript-alert-box-demo.php

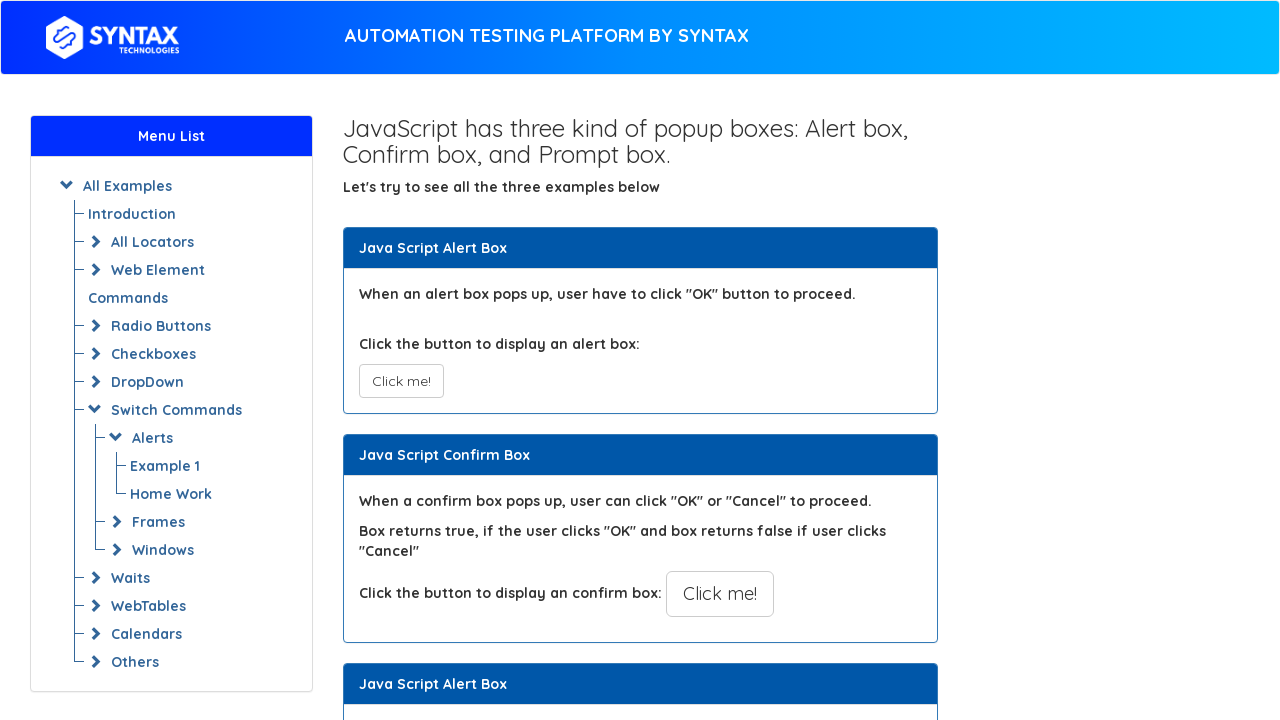

Clicked the simple alert button at (401, 381) on xpath=//button[@onclick='myAlertFunction()']
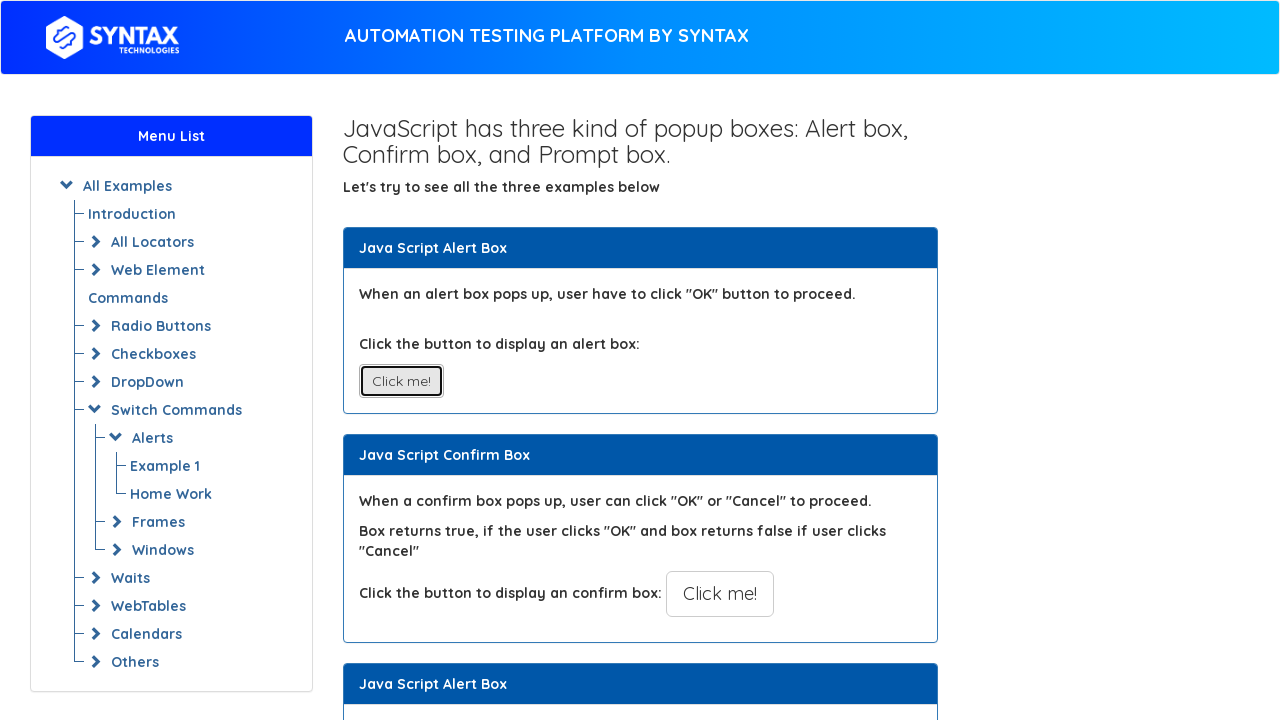

Set up dialog handler to accept simple alert
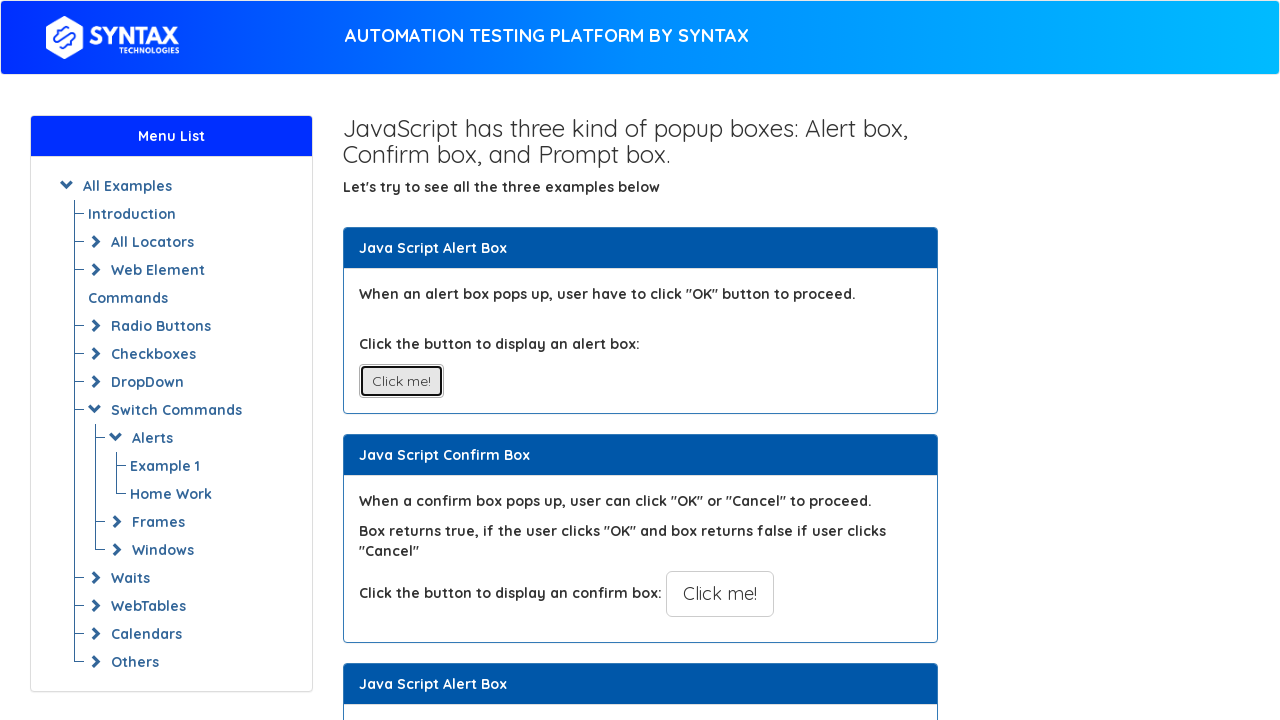

Waited 1 second for simple alert to be processed
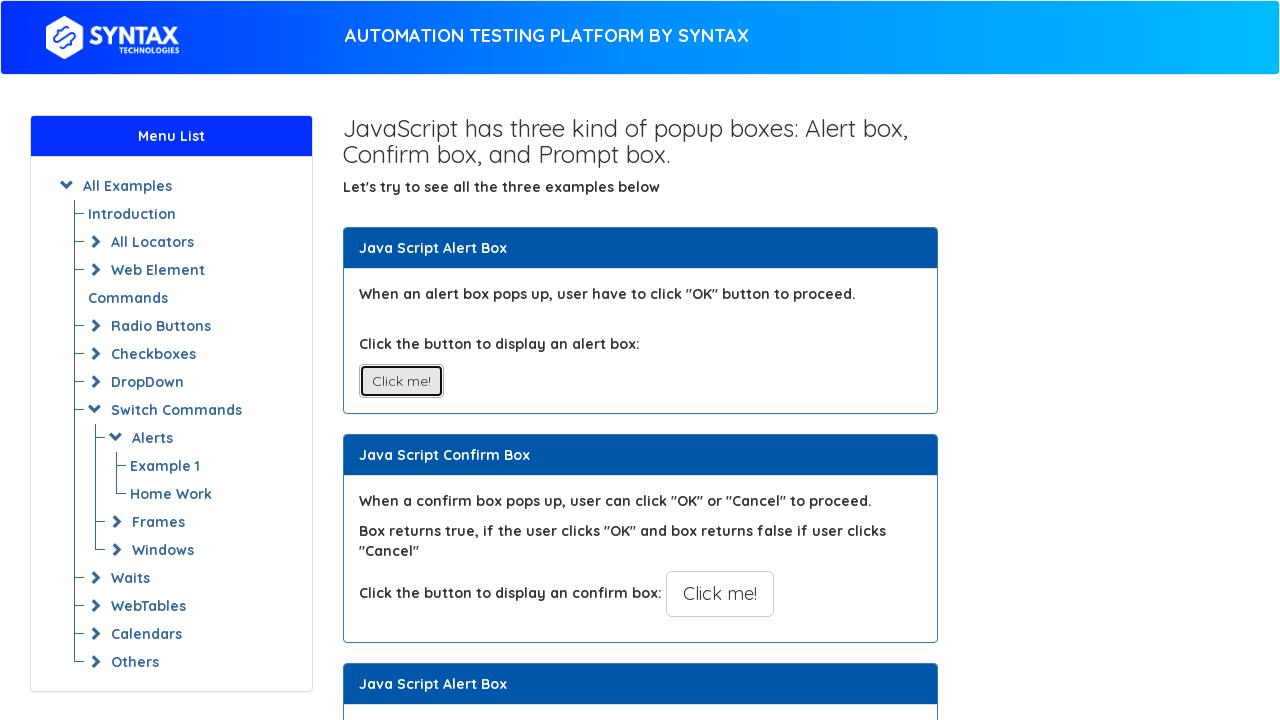

Clicked the confirmation alert button at (720, 594) on xpath=//button[@onclick='myConfirmFunction()']
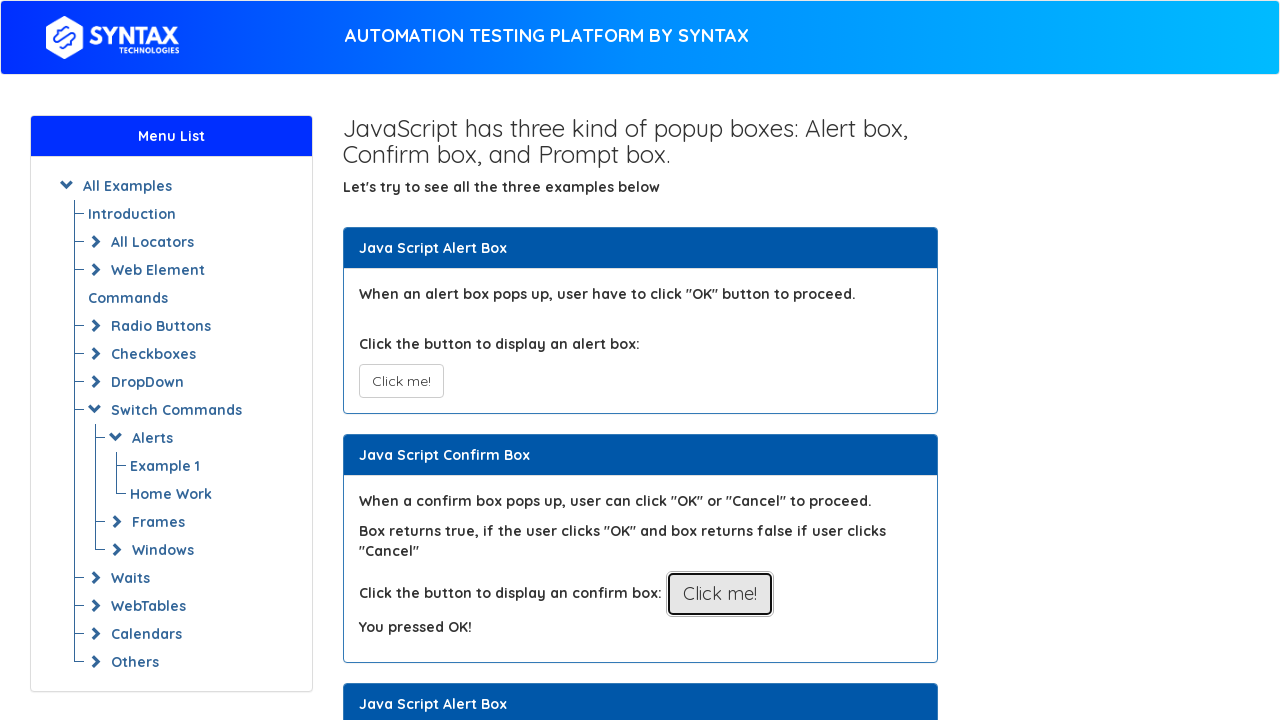

Set up dialog handler to dismiss confirmation alert
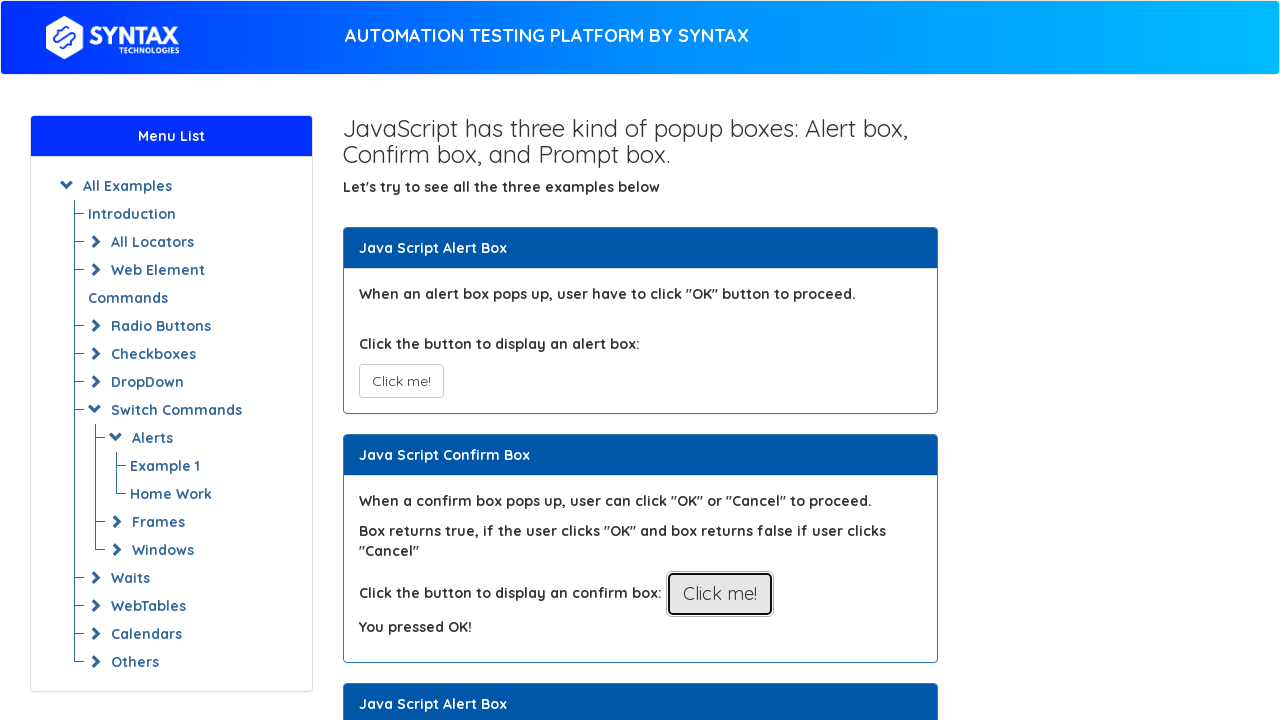

Waited 1 second for confirmation alert to be processed
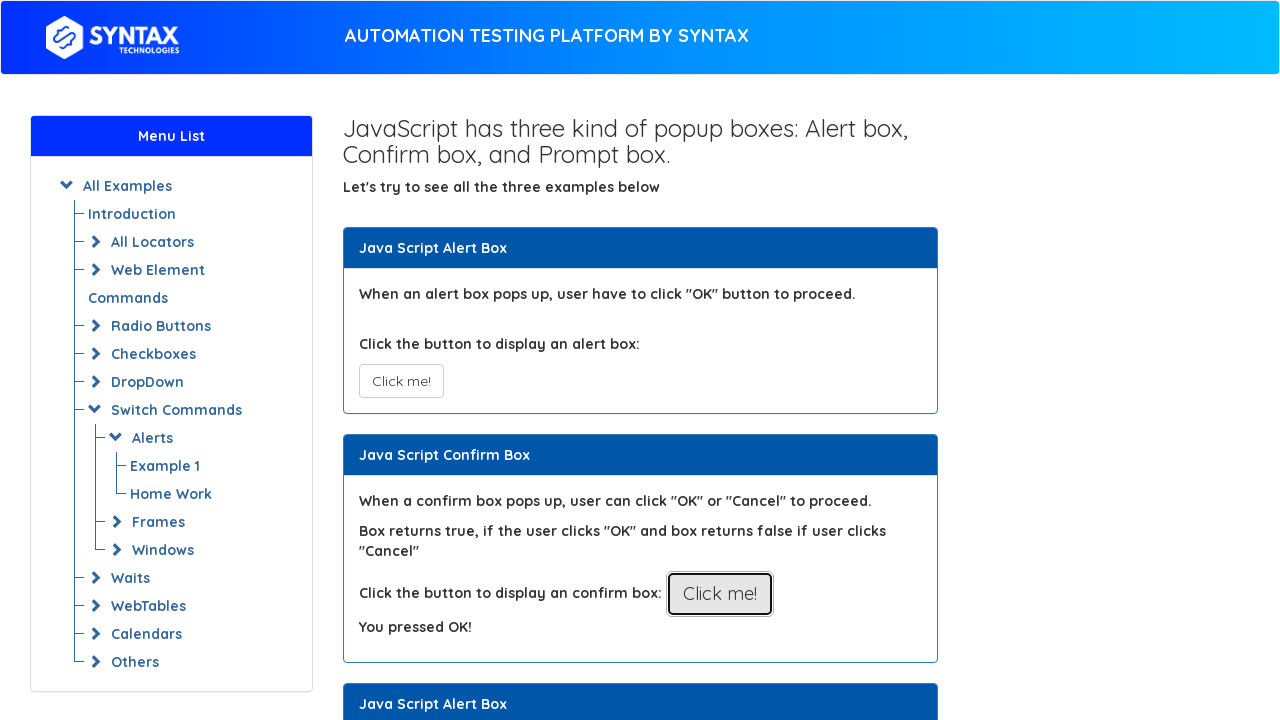

Clicked the prompt alert button at (714, 360) on xpath=//button[@onclick='myPromptFunction()']
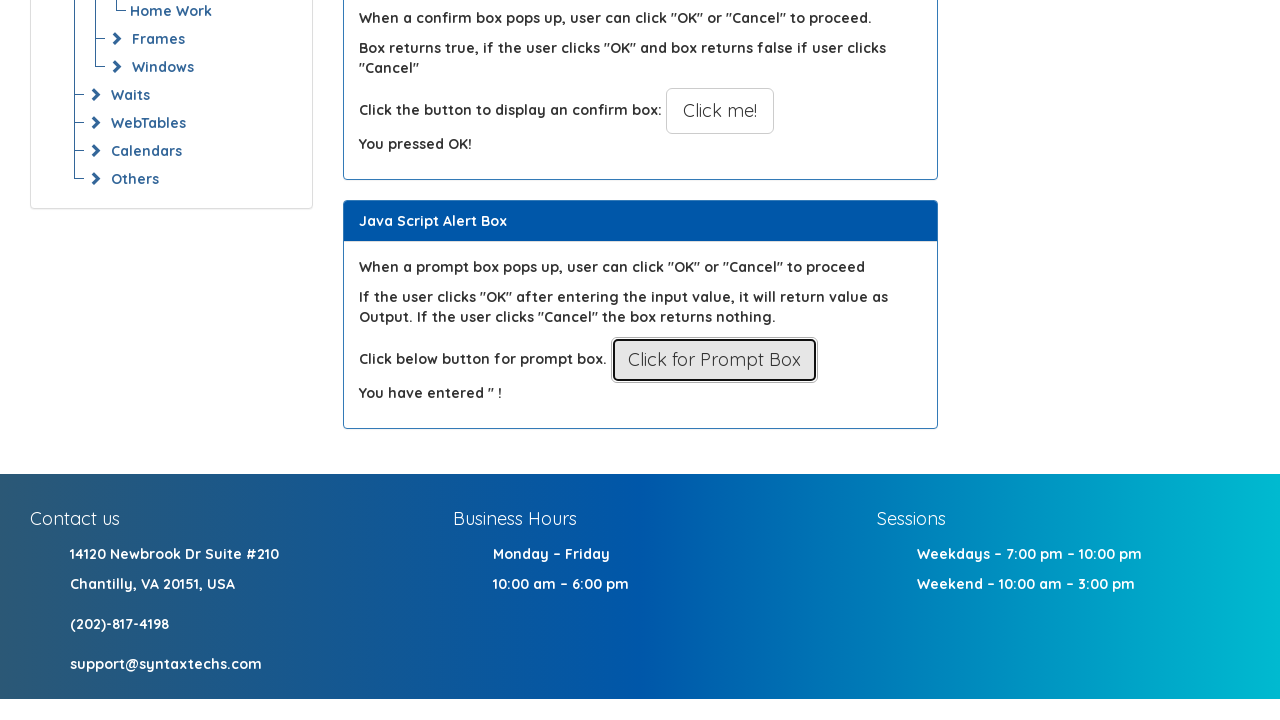

Set up dialog handler to accept prompt alert with text 'abradabra'
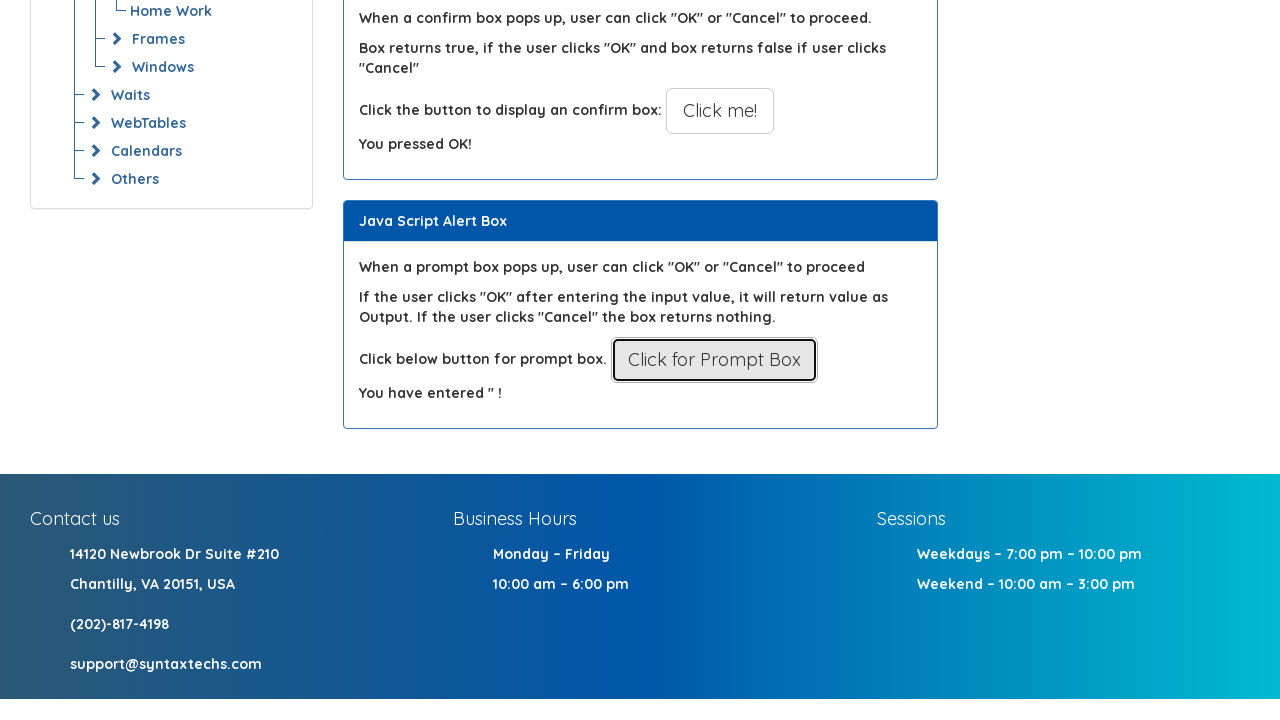

Waited 1 second for prompt alert to be processed
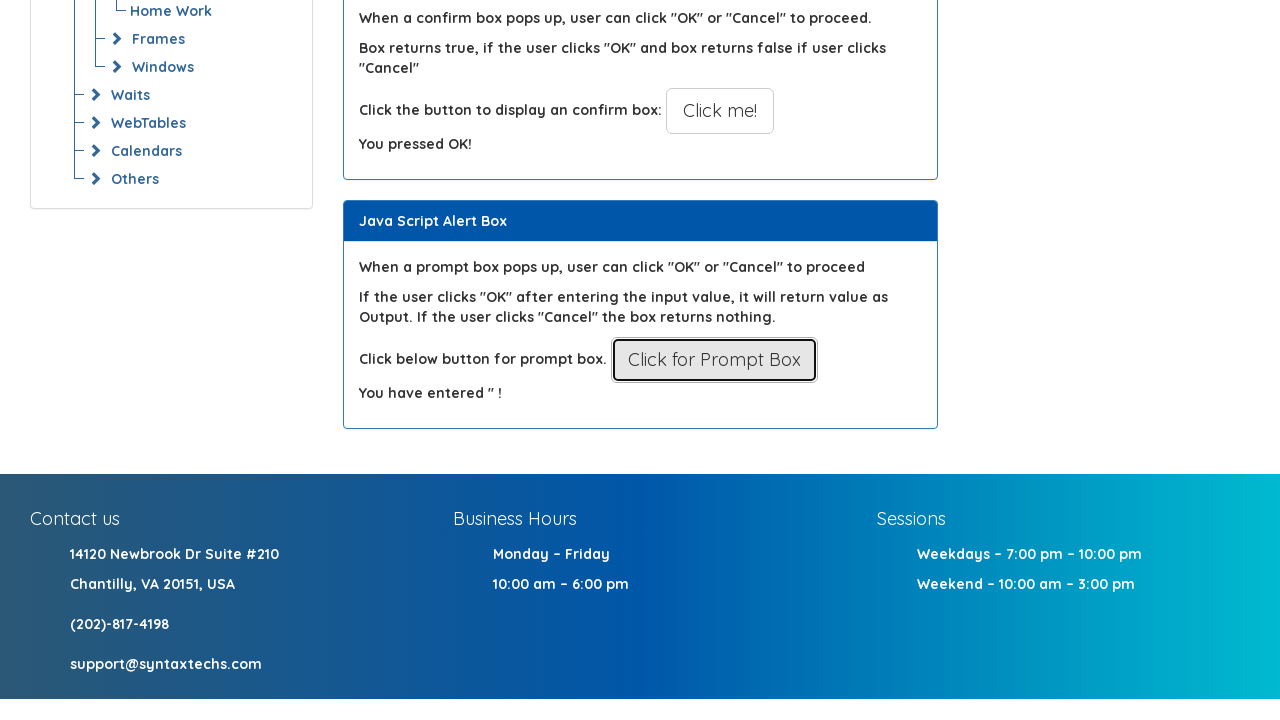

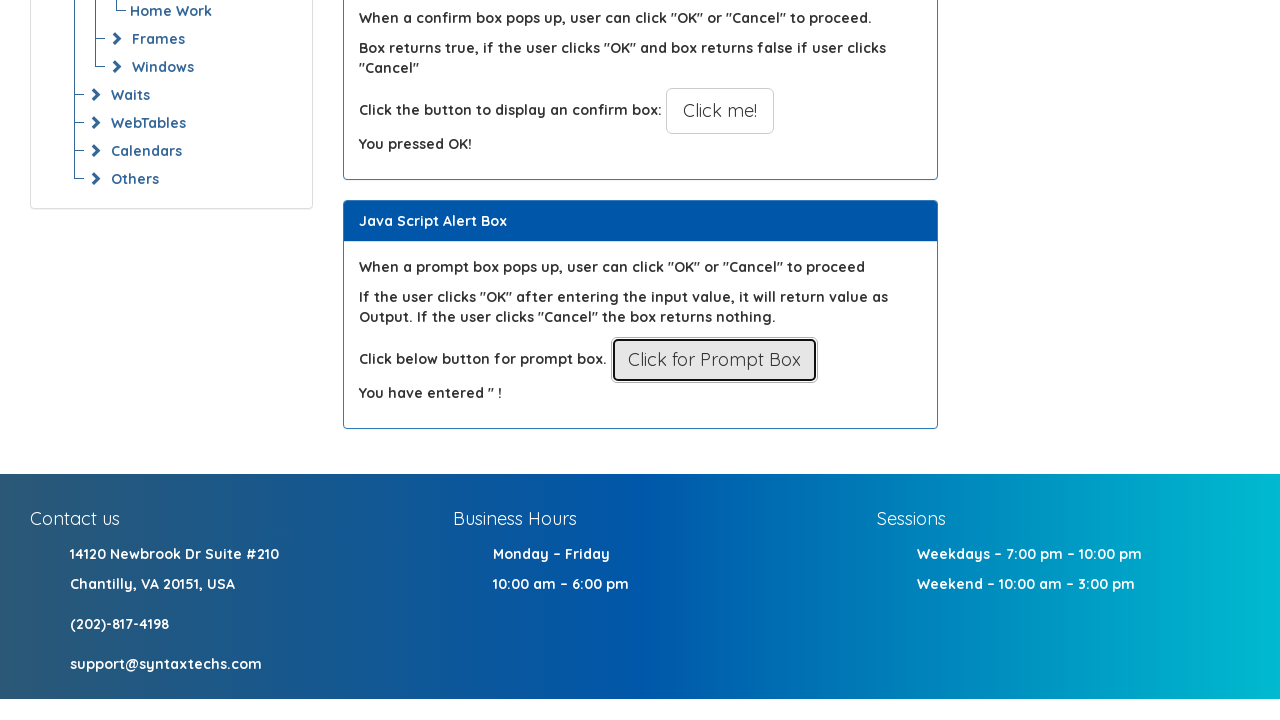